Tests keyboard input by clicking on the target input field and pressing the Shift key

Starting URL: https://the-internet.herokuapp.com/key_presses

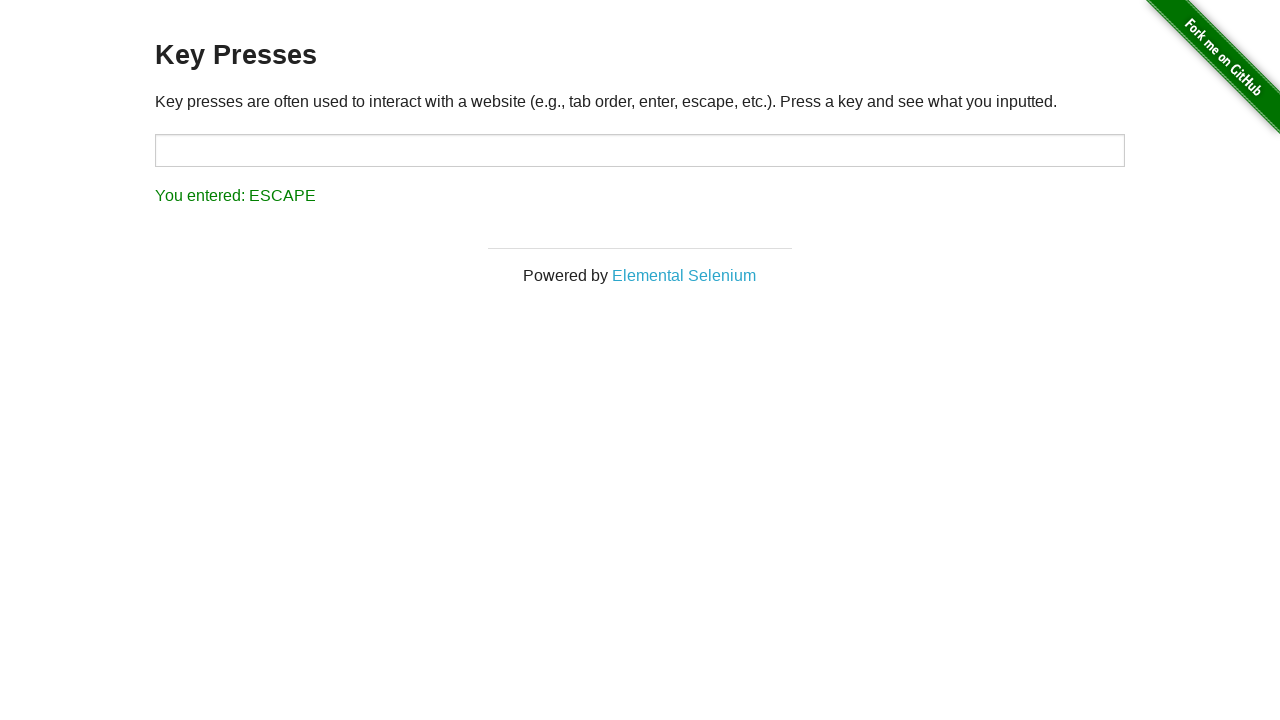

Navigated to key presses test page
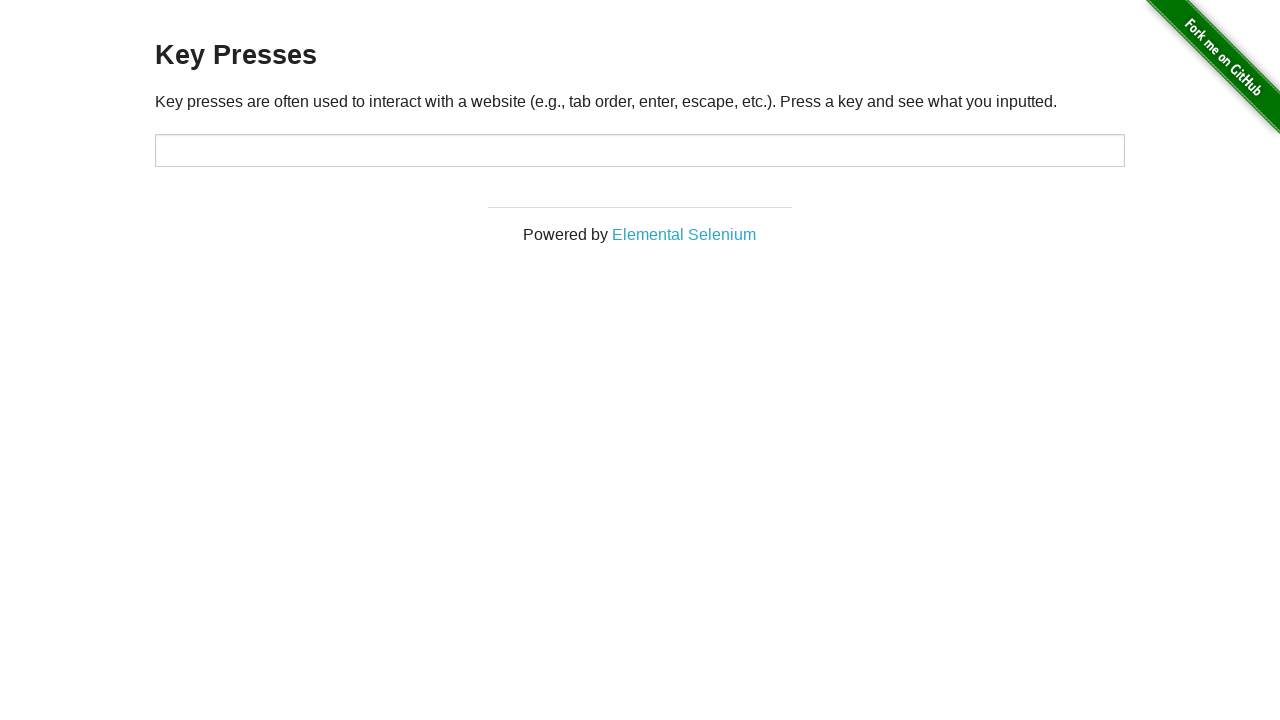

Clicked on the target input field at (640, 150) on #target
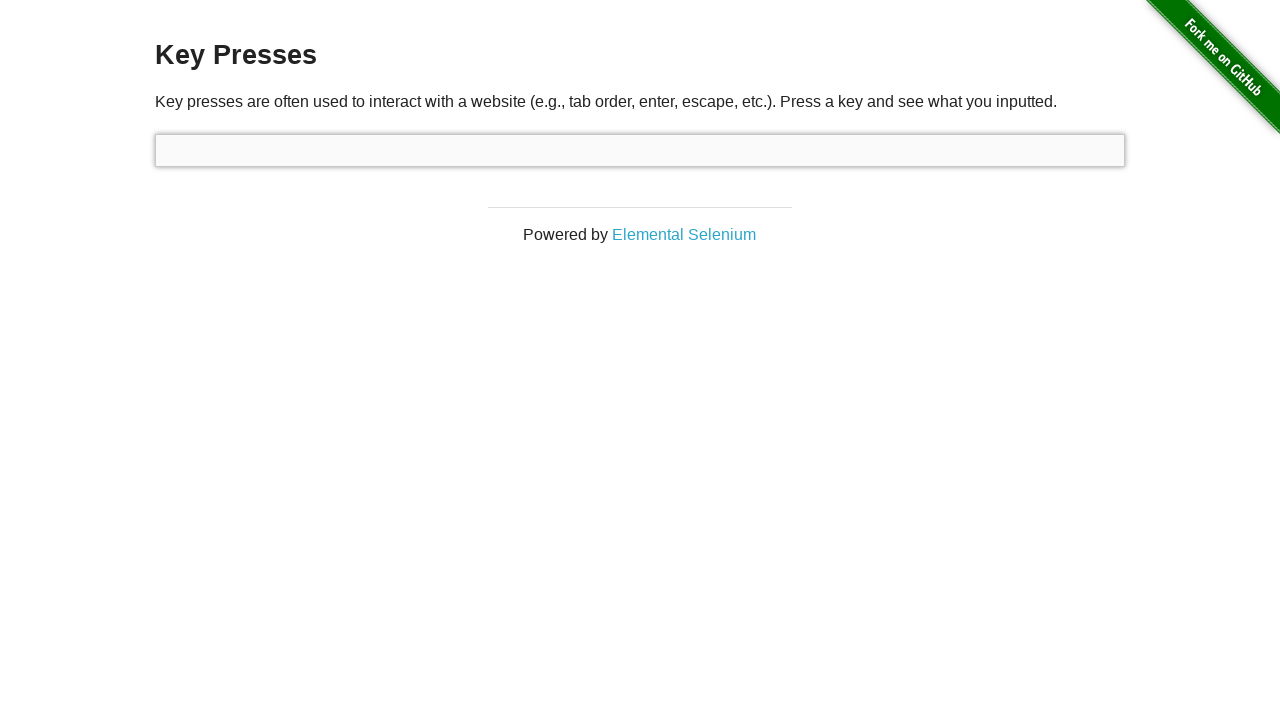

Pressed the Shift key
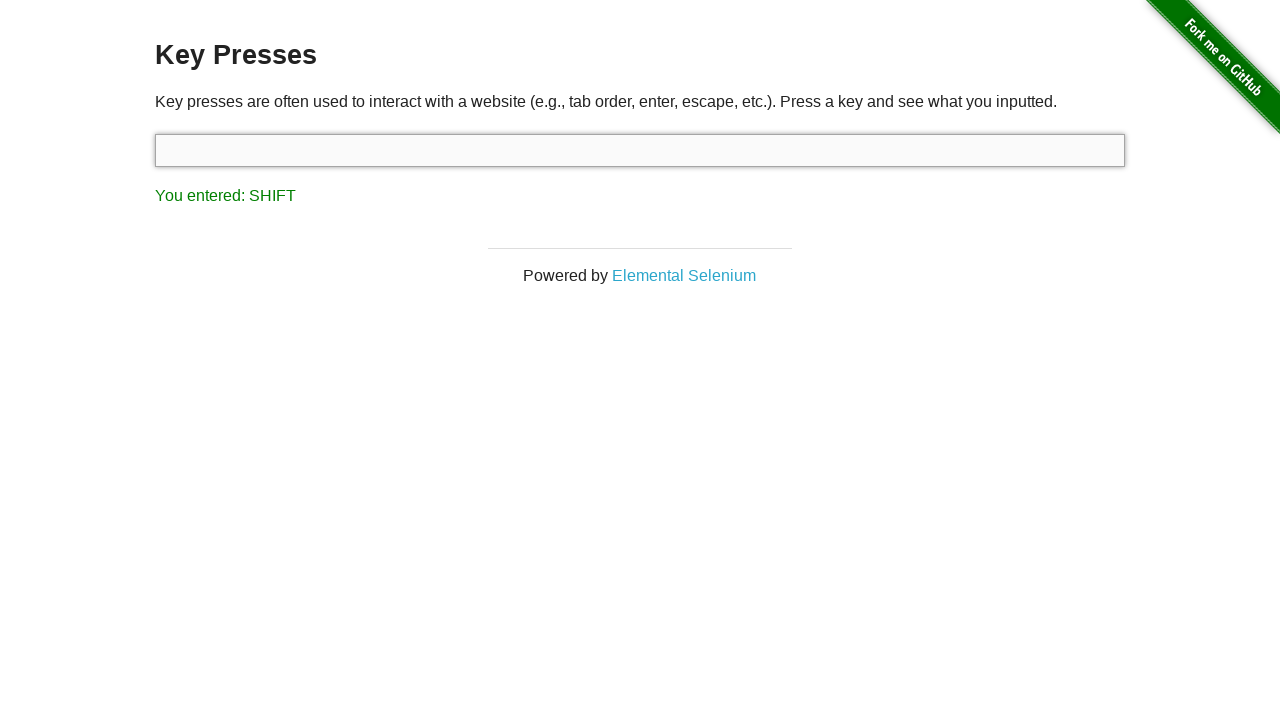

Located the result element
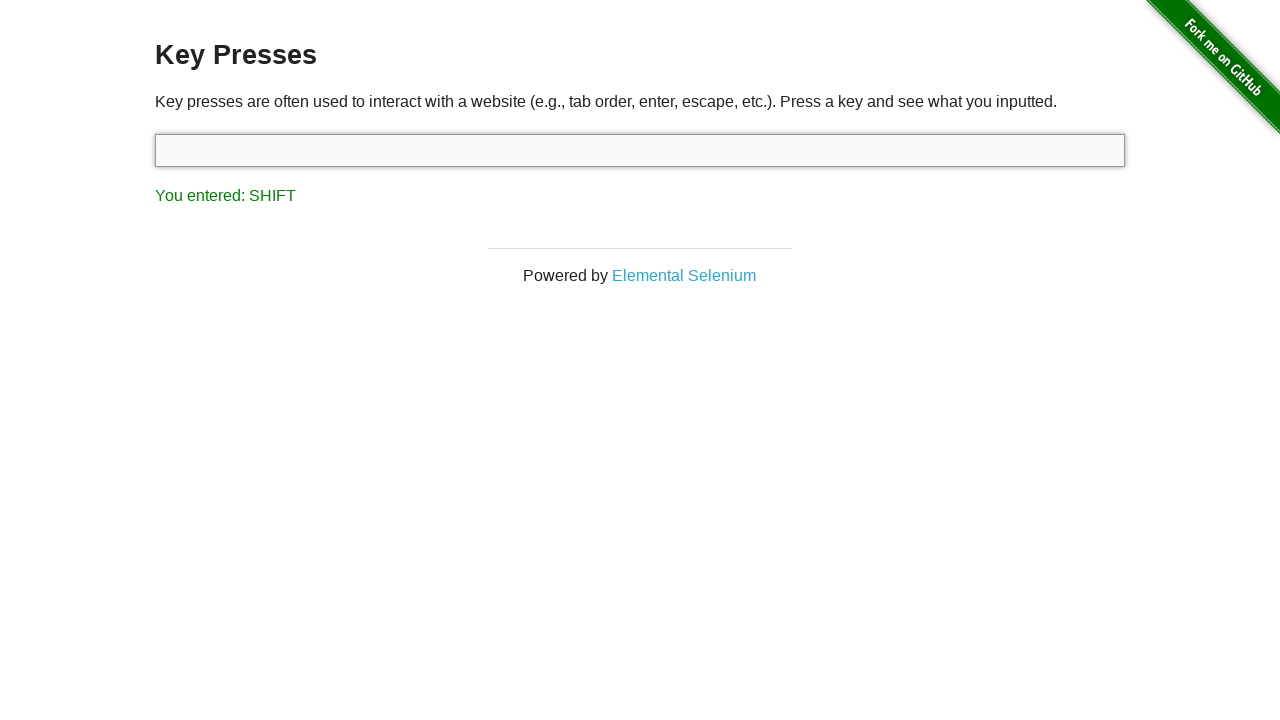

Verified that 'SHIFT' appears in the result text
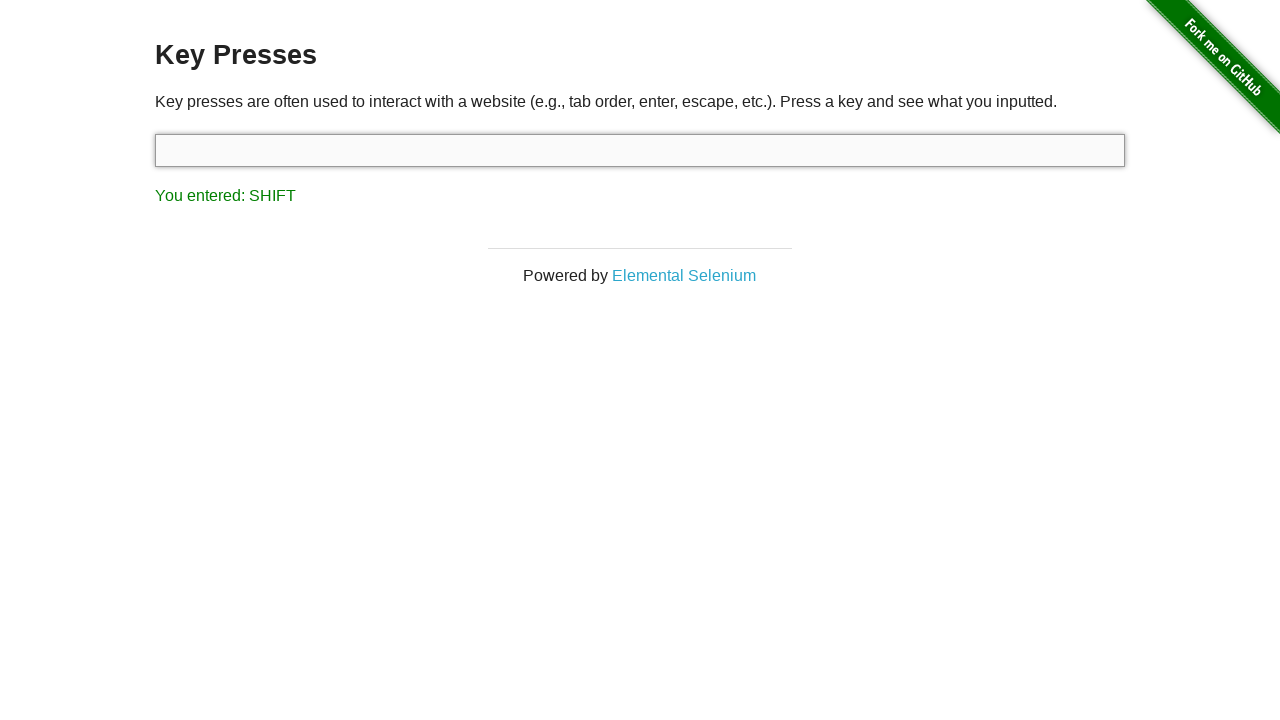

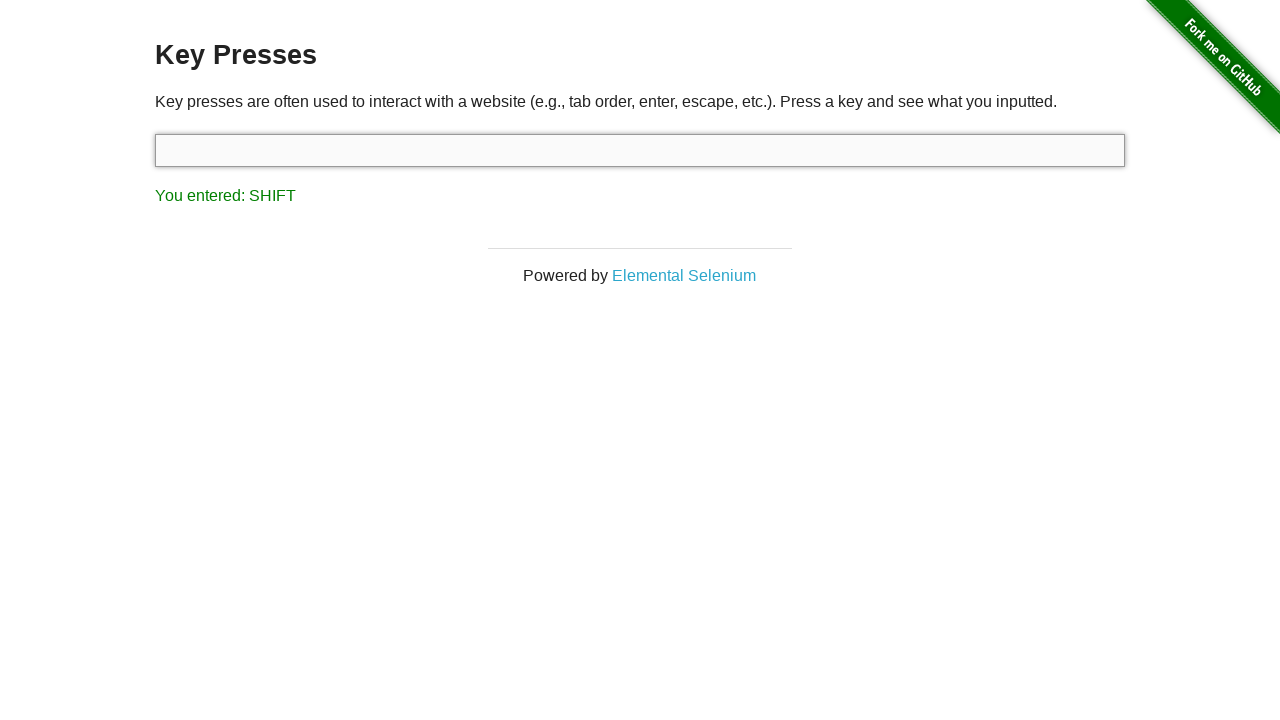